Reads two numbers from the page, calculates their sum, selects the result from a dropdown menu, and submits the form

Starting URL: http://suninjuly.github.io/selects2.html

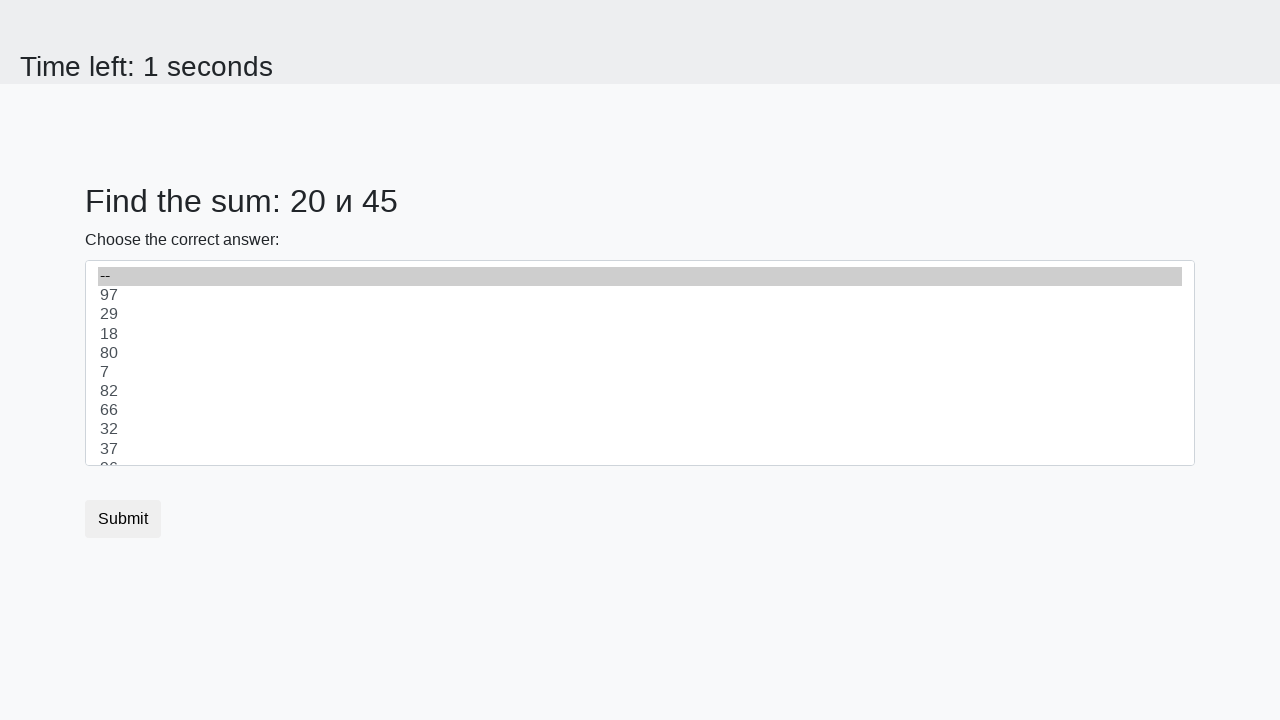

Navigated to the selects2.html page
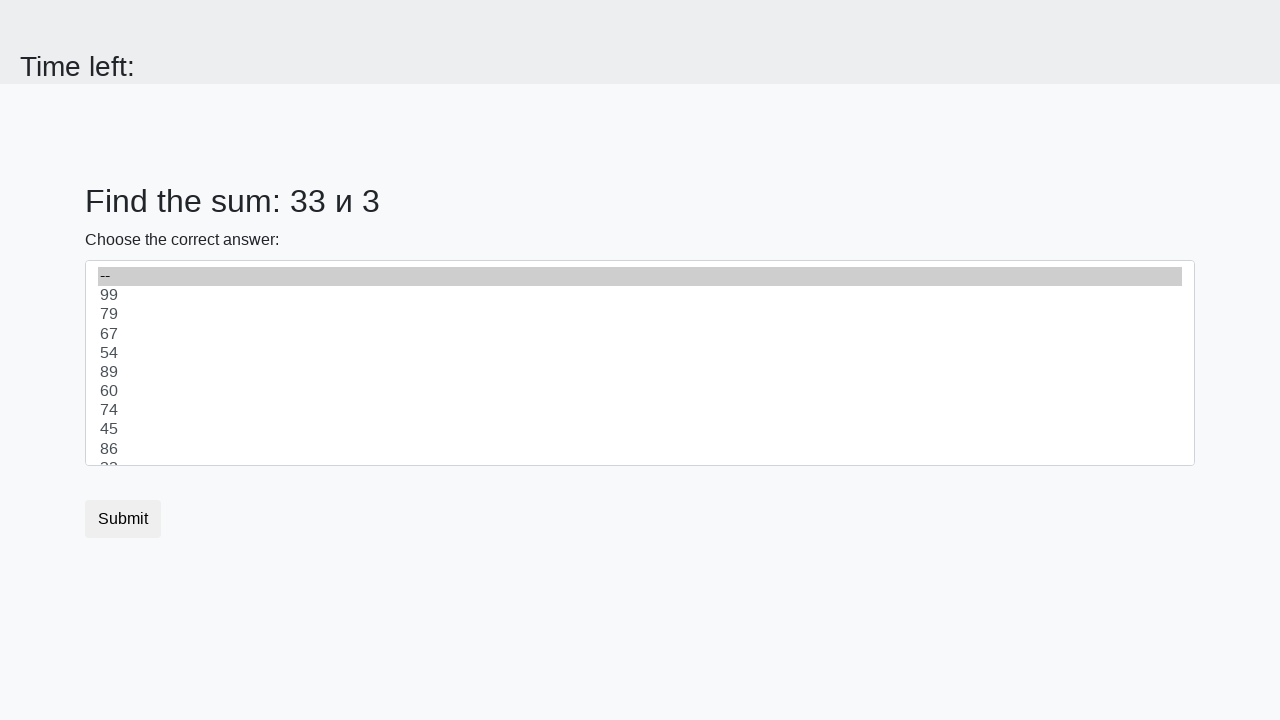

Read the first number from span#num1
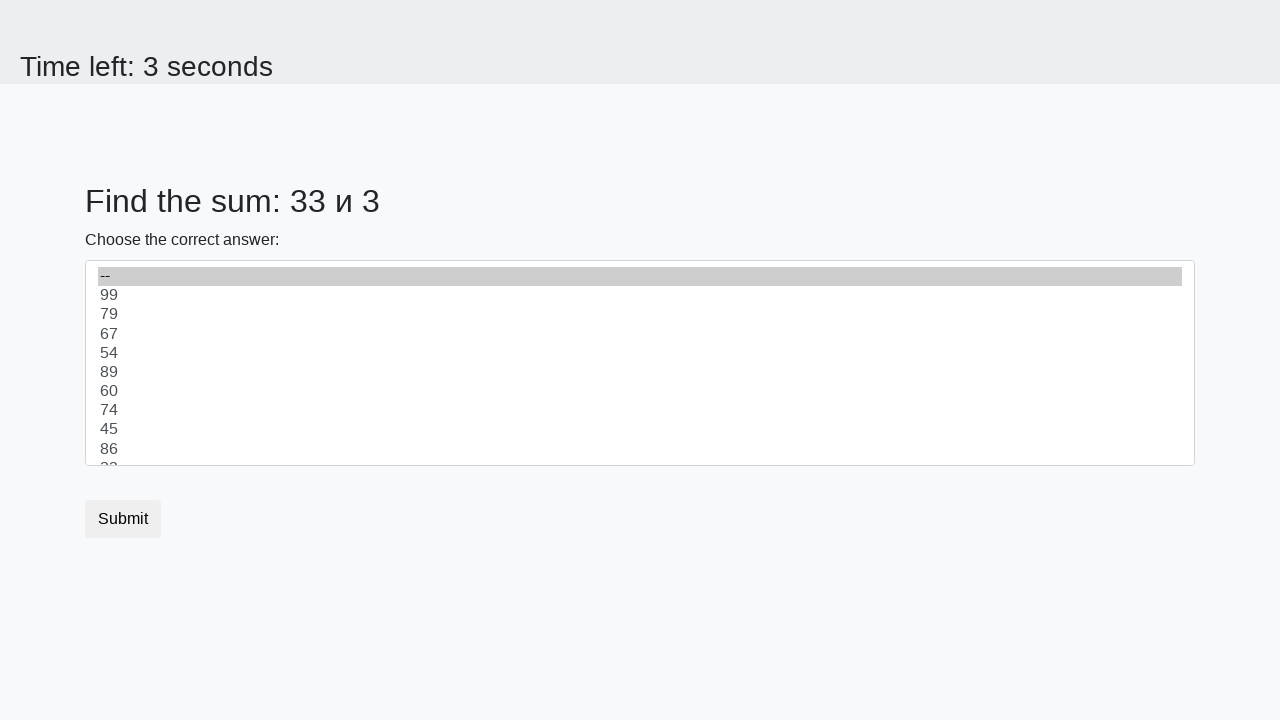

Read the second number from span#num2
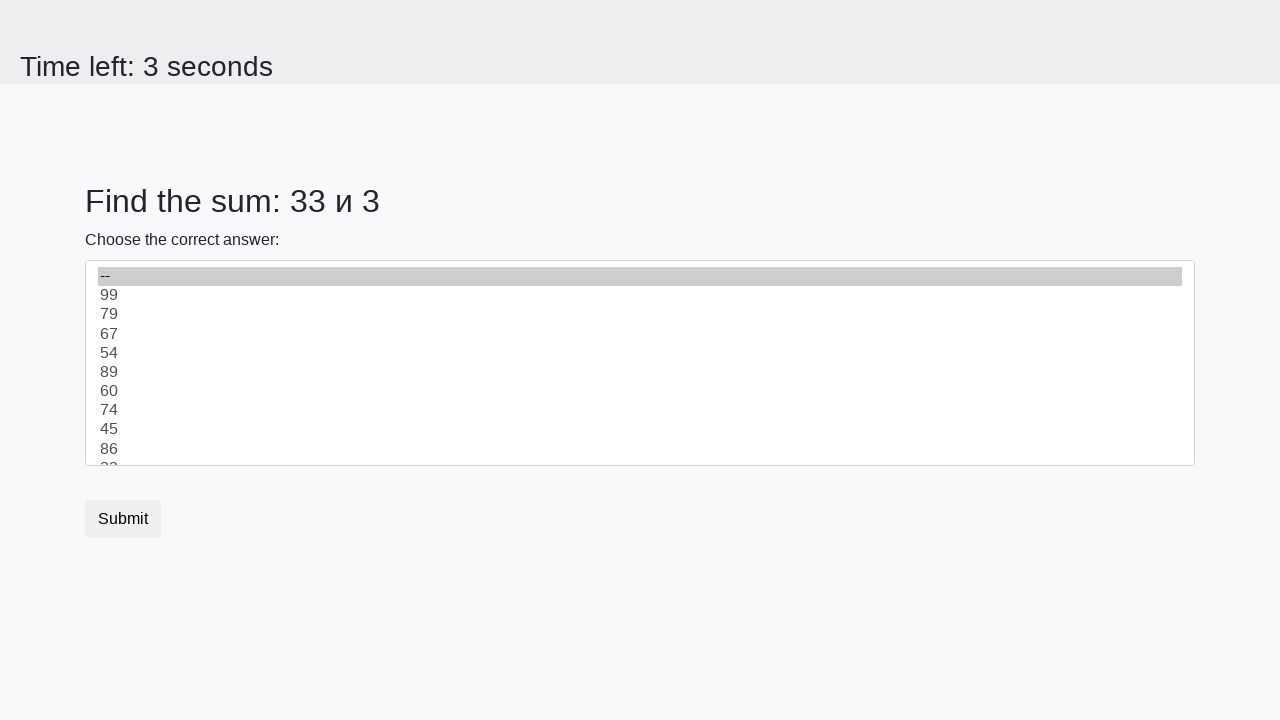

Calculated the sum: 33 + 3 = 36
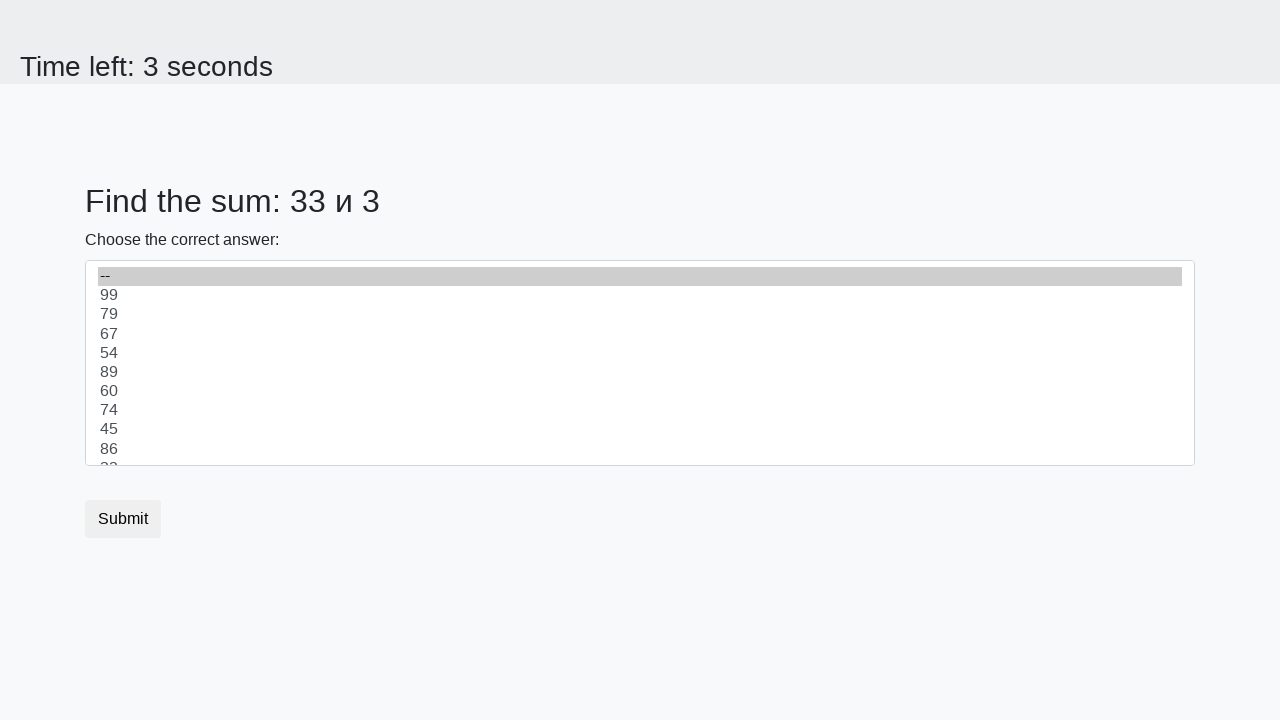

Selected value 36 from the dropdown menu on select
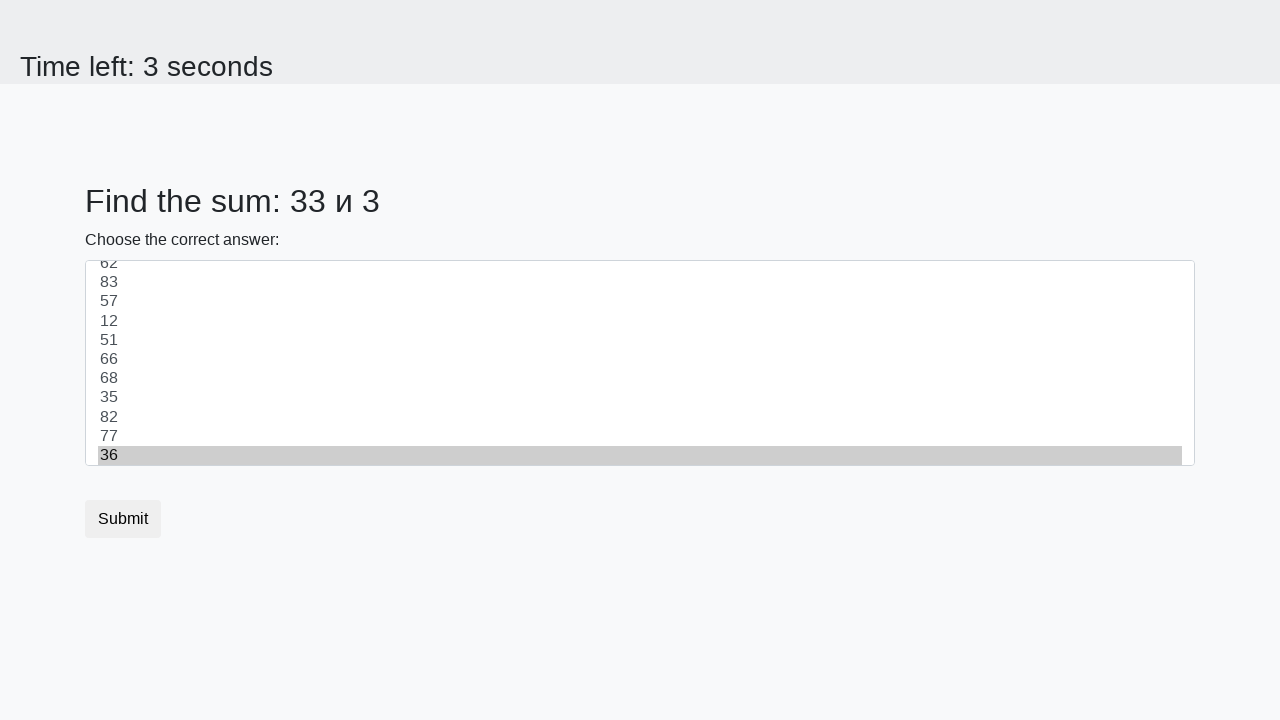

Clicked the submit button at (123, 519) on button.btn
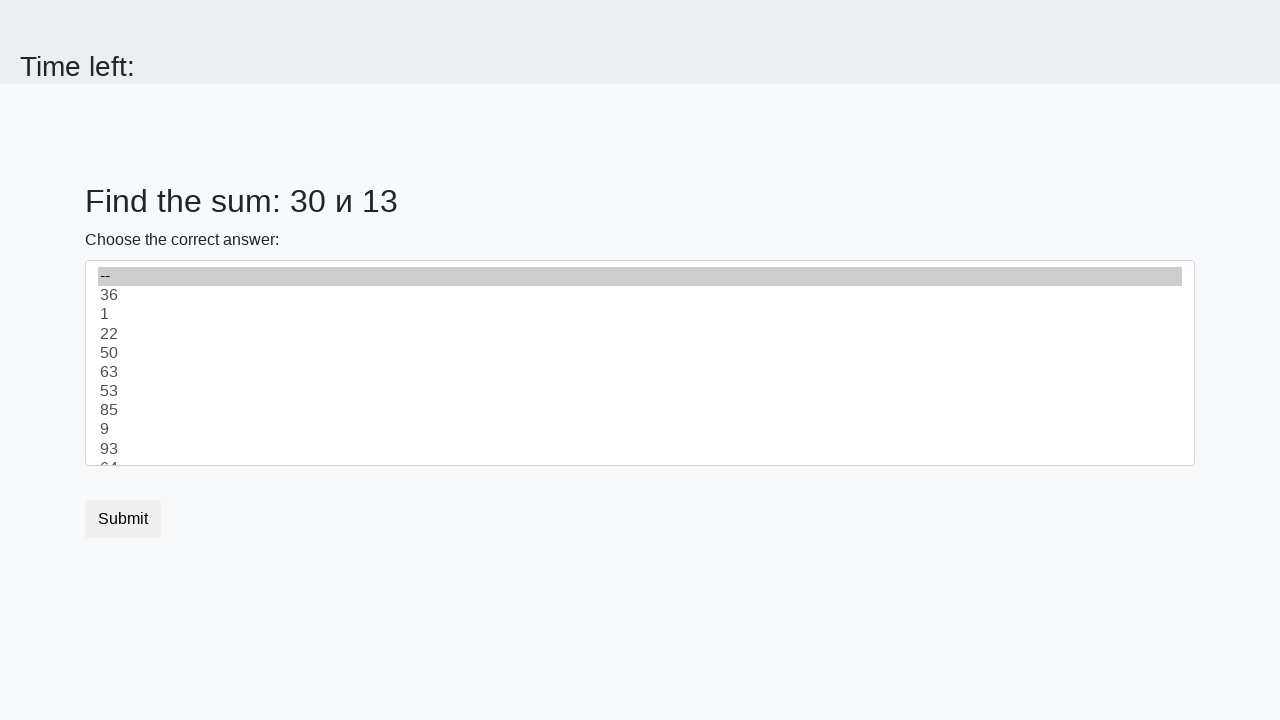

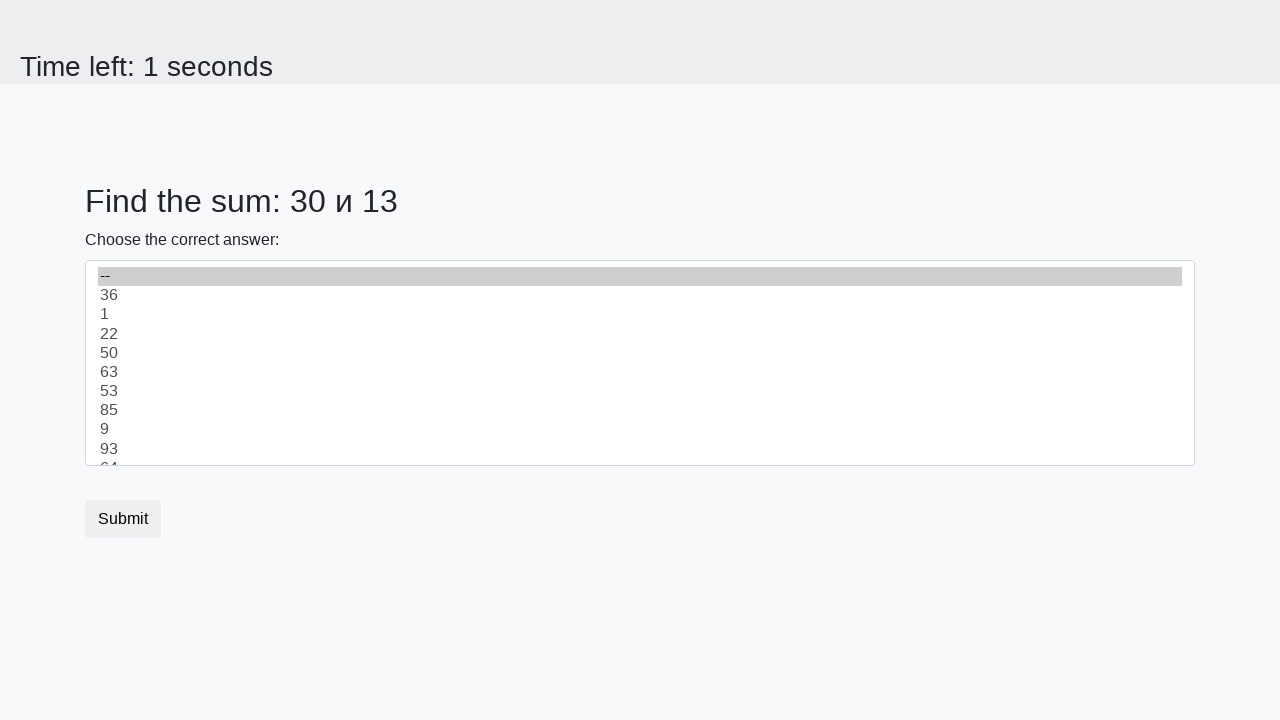